Tests drag-and-drop functionality on jQuery UI demo page by dragging an element and dropping it onto a target area within an iframe.

Starting URL: https://jqueryui.com/droppable/

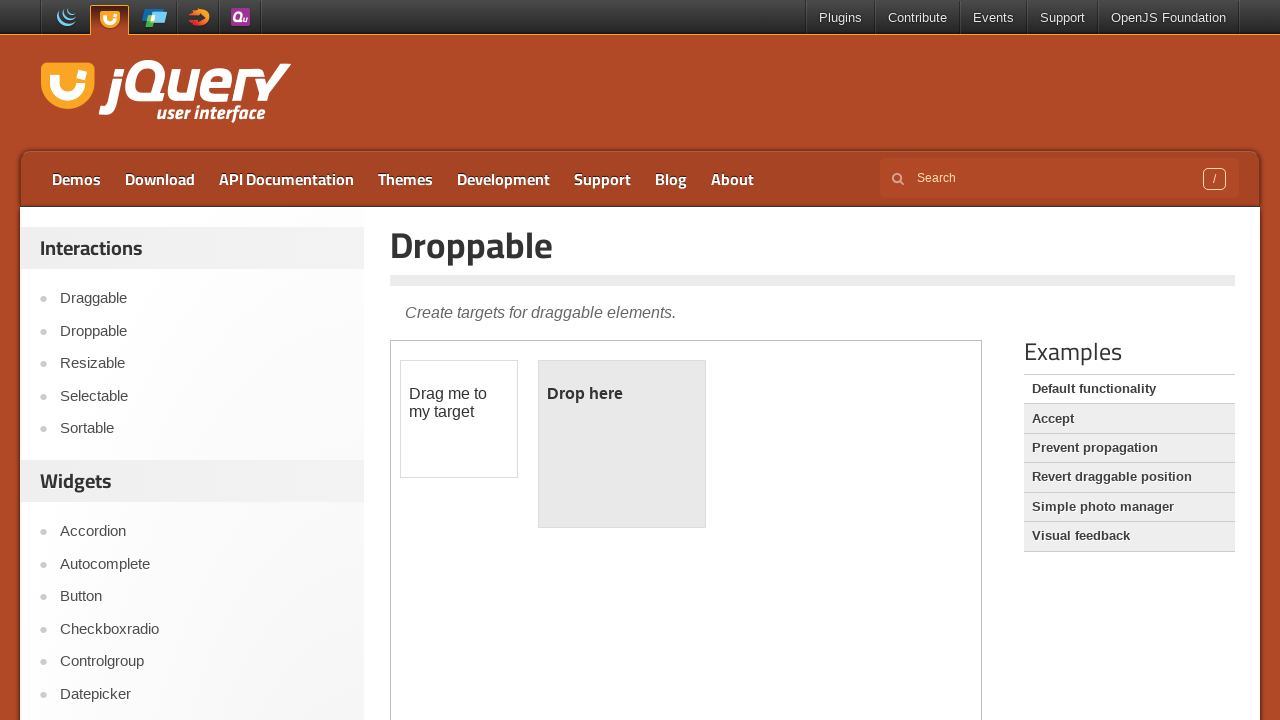

Located the demo iframe on the jQuery UI droppable page
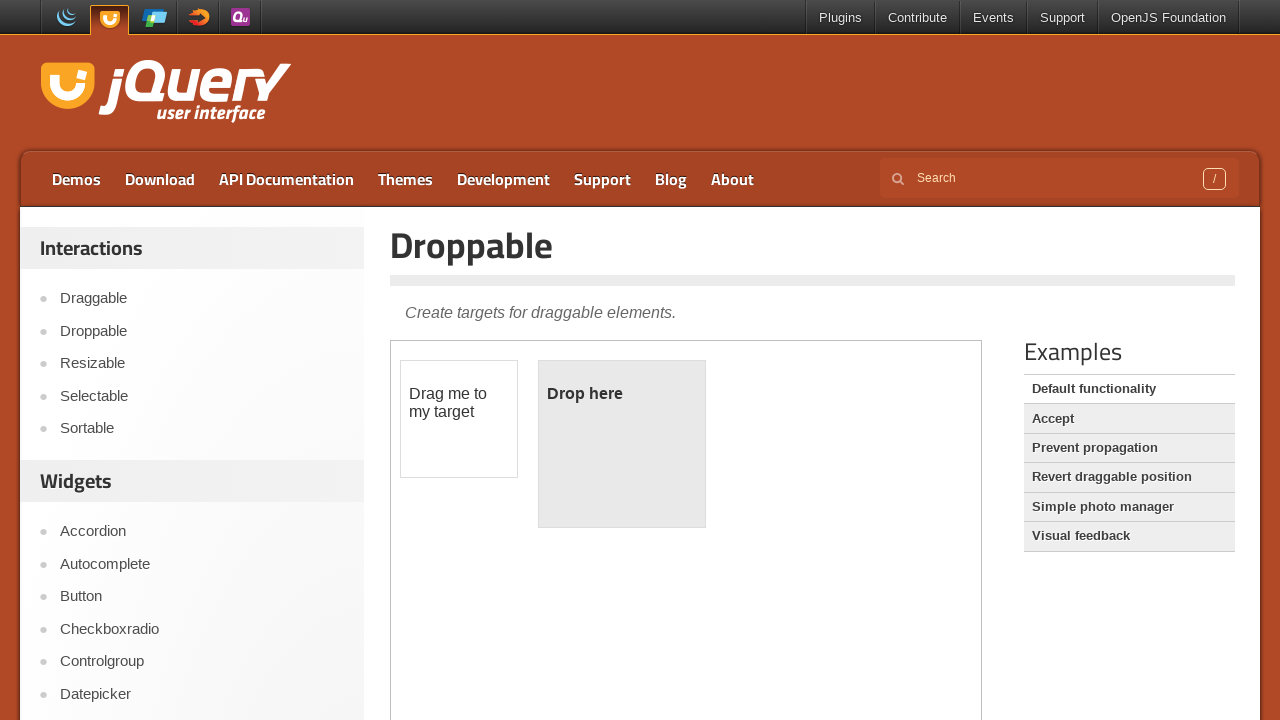

Located the draggable element within the iframe
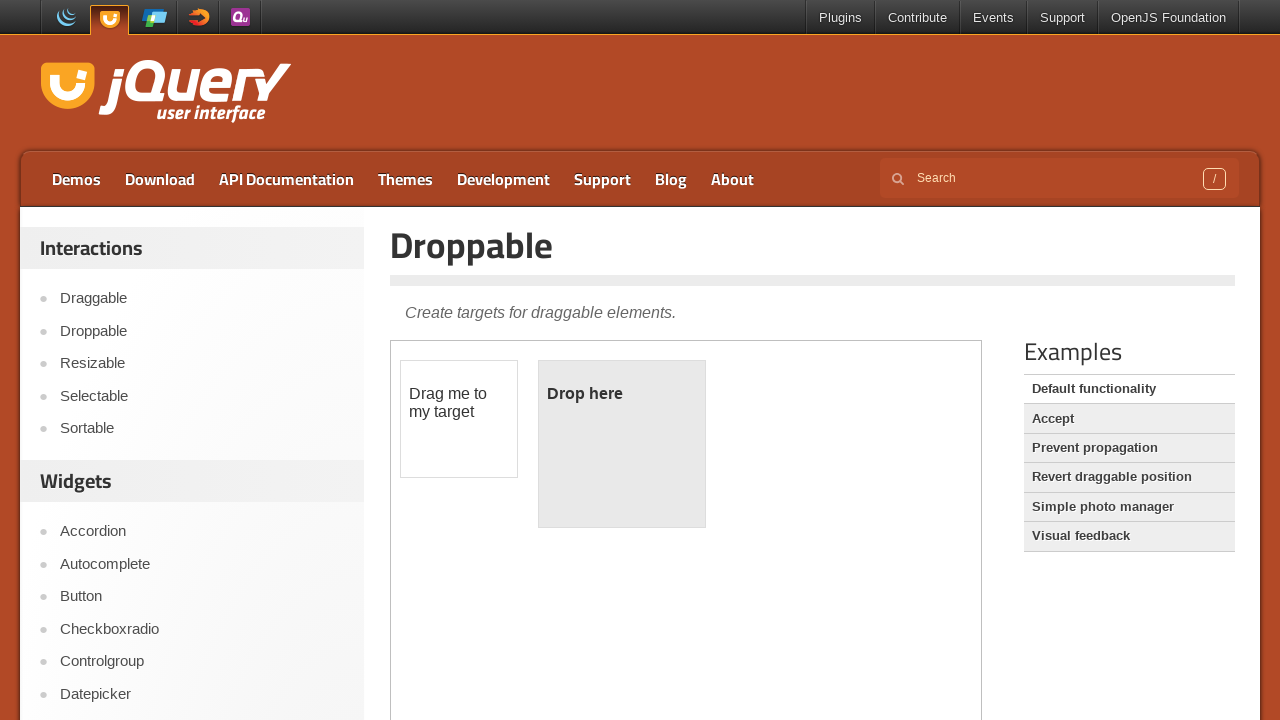

Located the droppable target area within the iframe
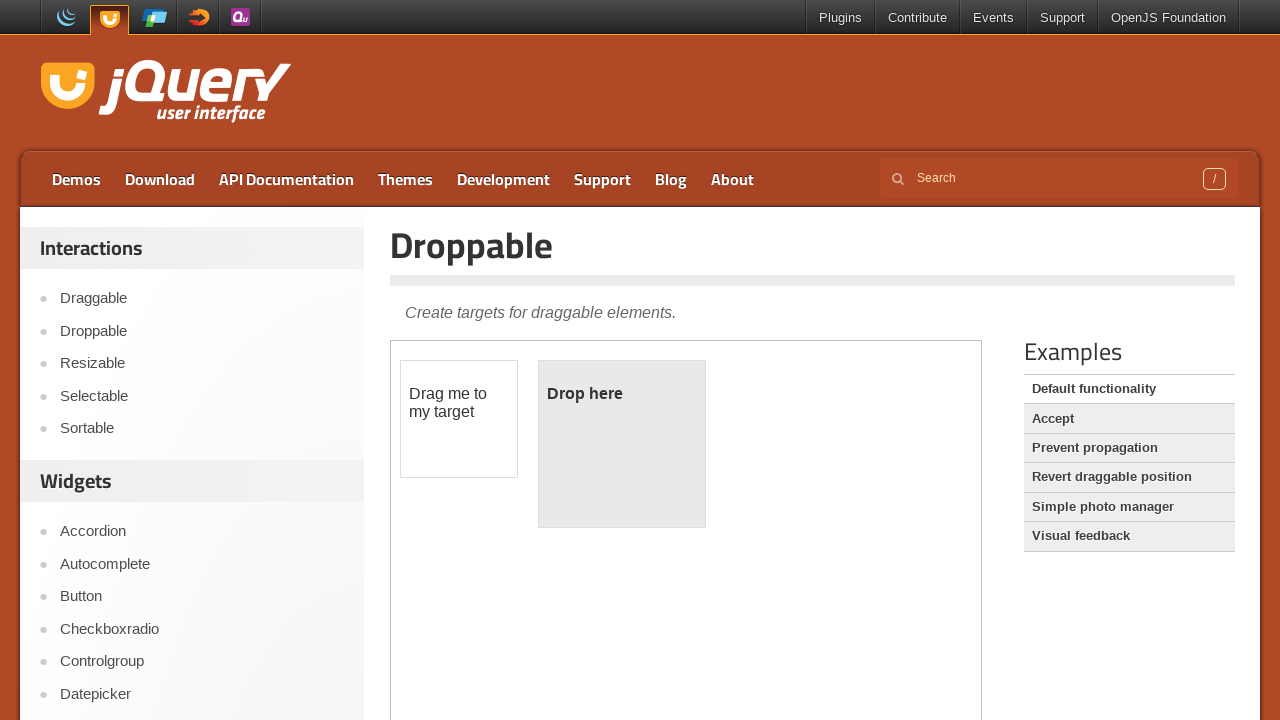

Dragged the element onto the droppable target area at (622, 444)
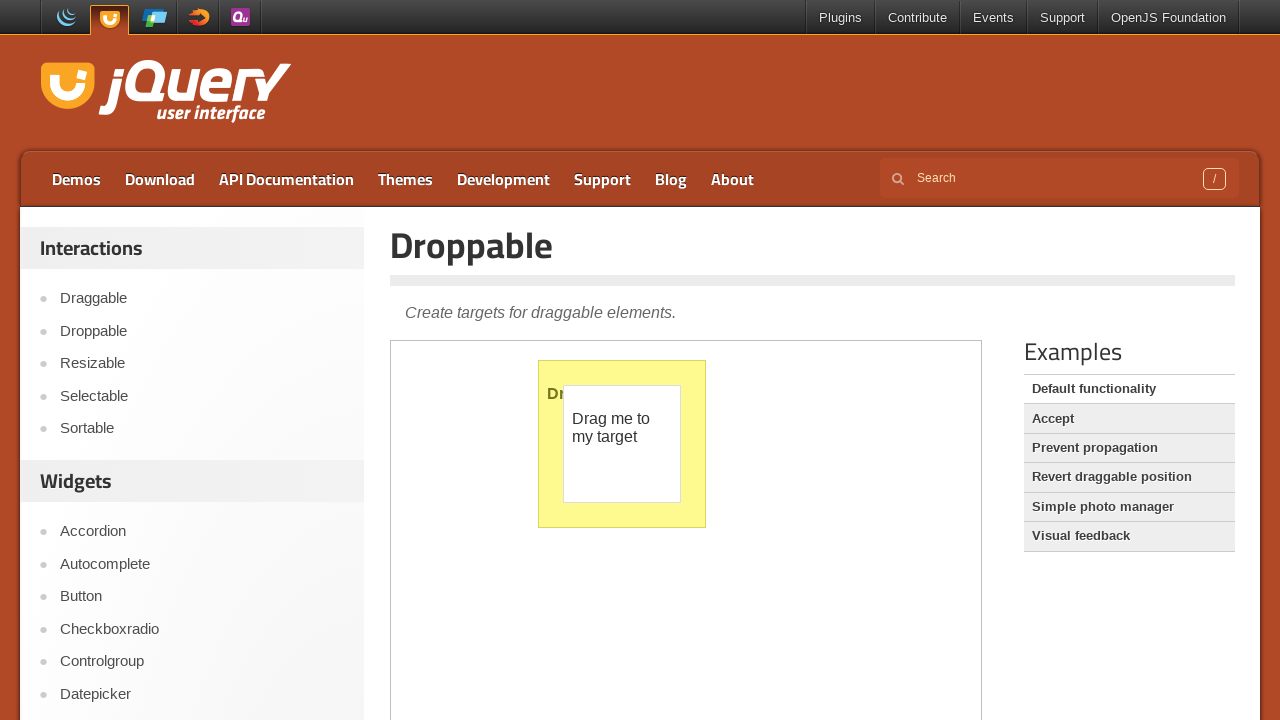

Waited for drag-and-drop animation to complete
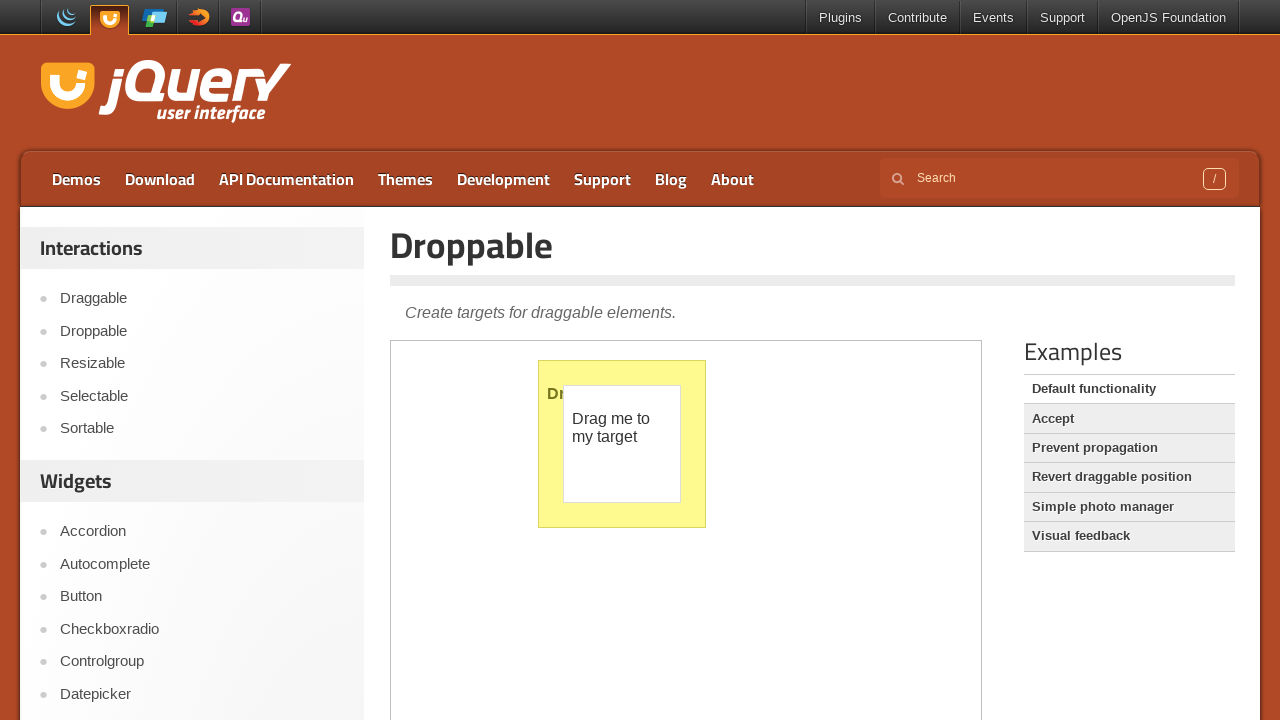

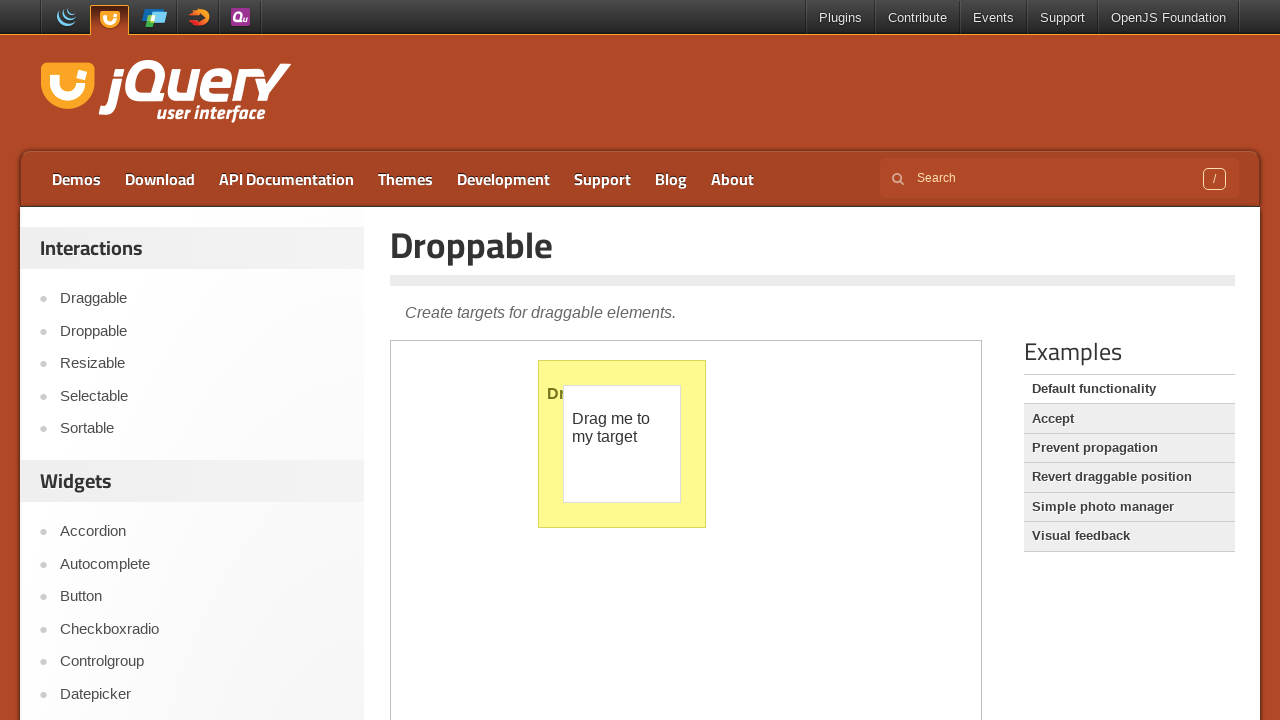